Navigates to the Katalon demo site and clicks the Make Appointment button using tag name selection

Starting URL: https://katalon-demo-cura.herokuapp.com/

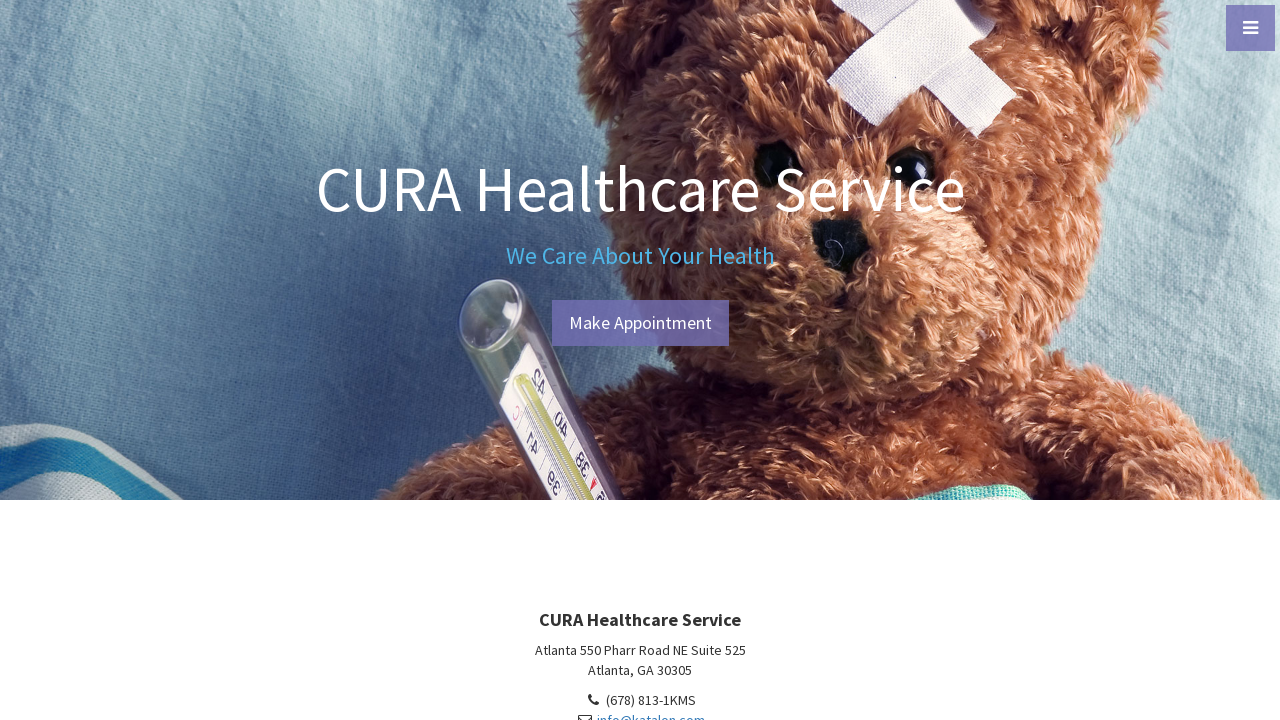

Navigated to Katalon demo CURA site
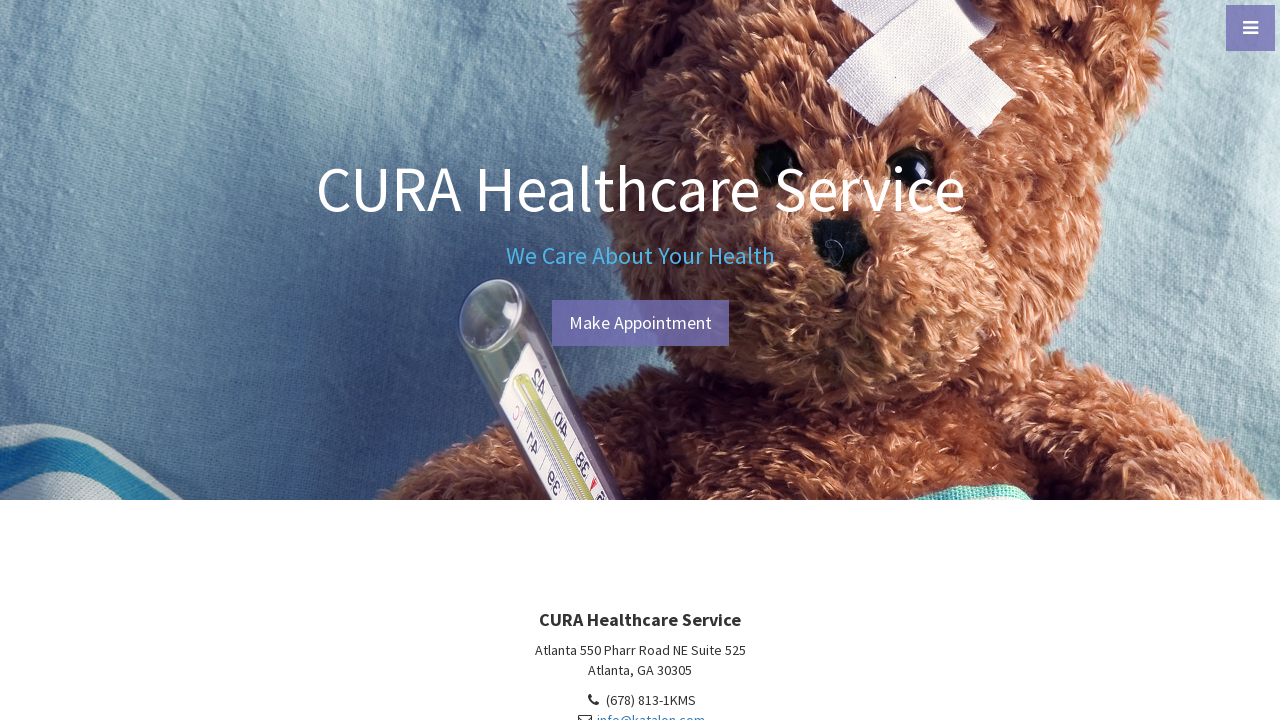

Found 11 anchor tags on the page
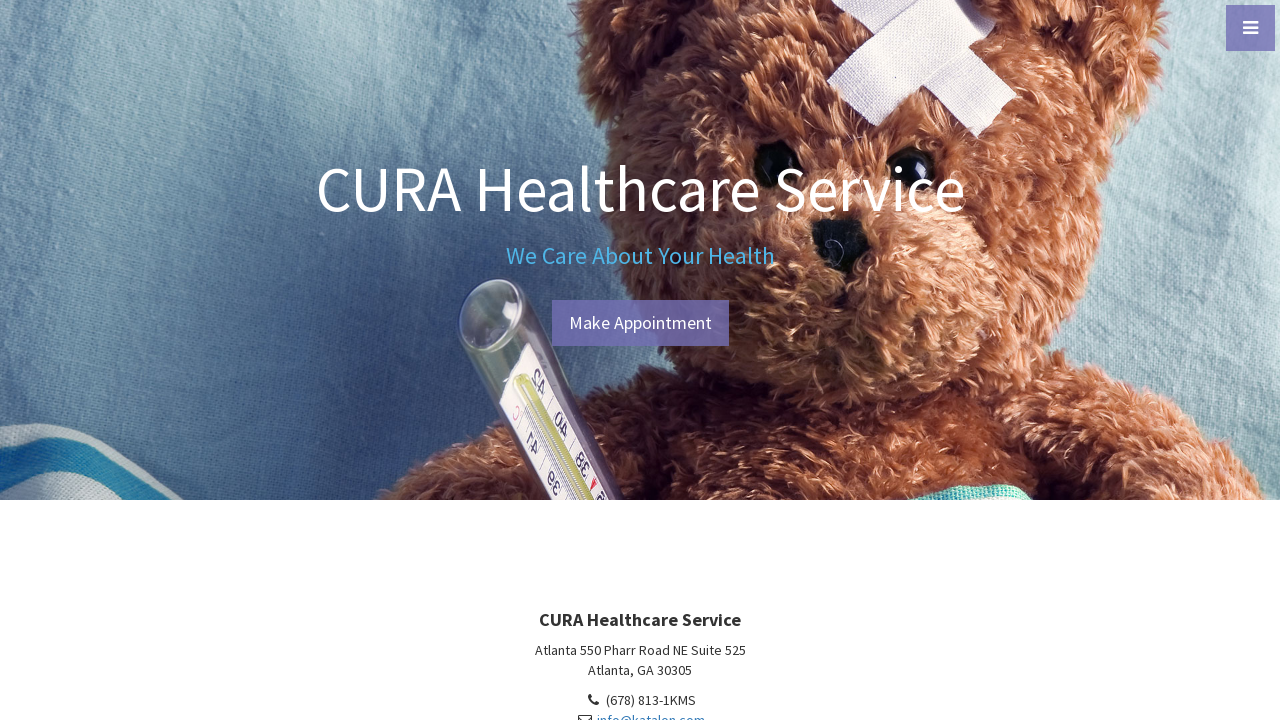

Clicked the Make Appointment button (6th anchor tag) at (640, 323) on a >> nth=5
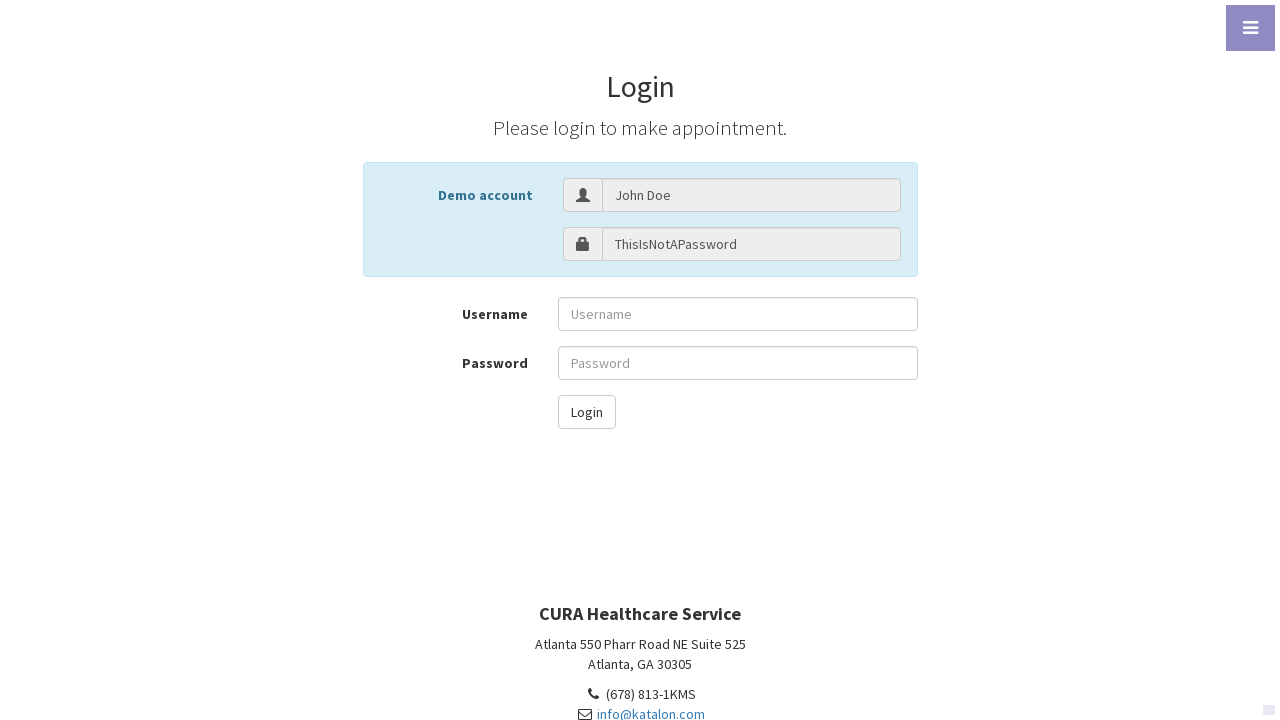

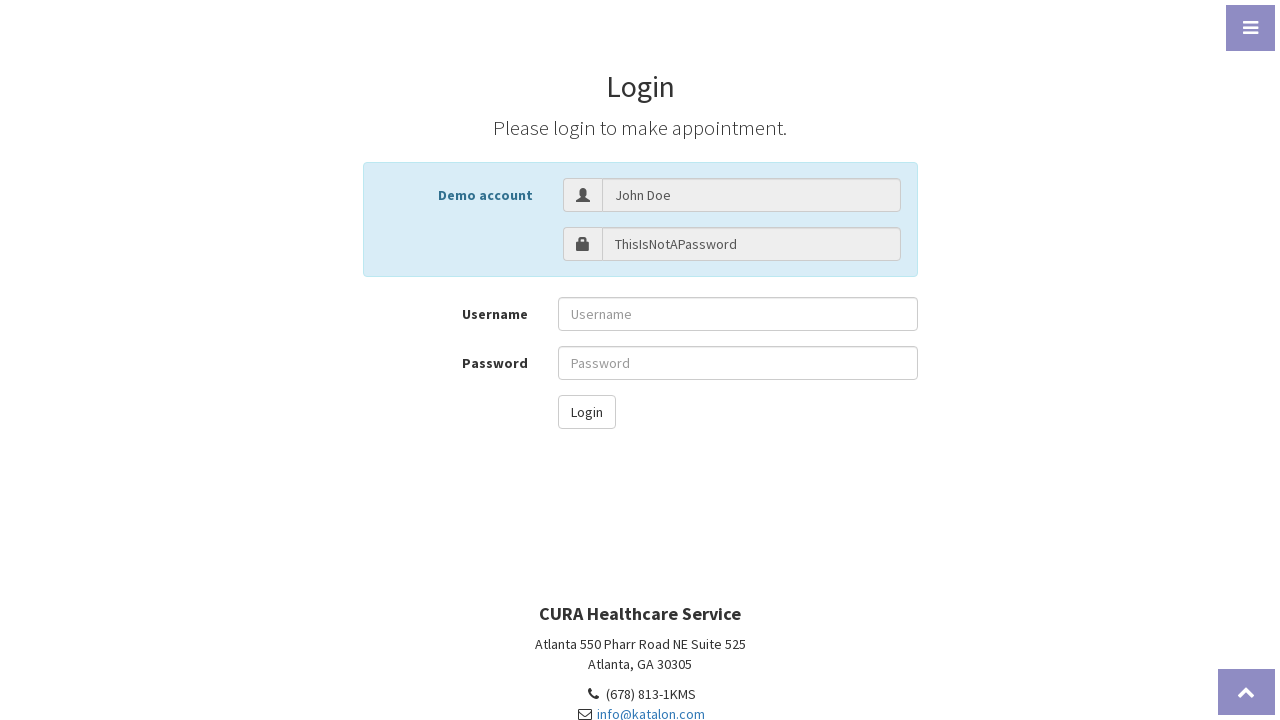